Tests alert handling by clicking a button that triggers an alert and accepting the alert dialog

Starting URL: https://omayo.blogspot.com/

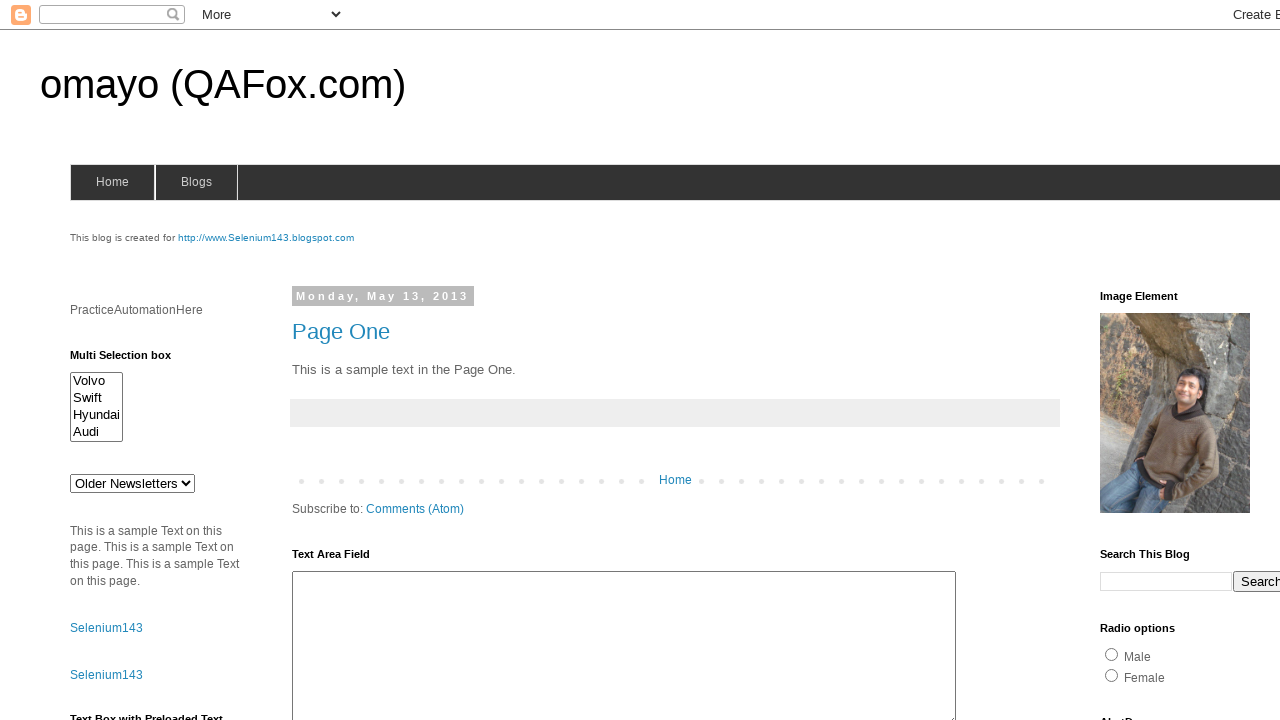

Set up dialog handler to accept alerts
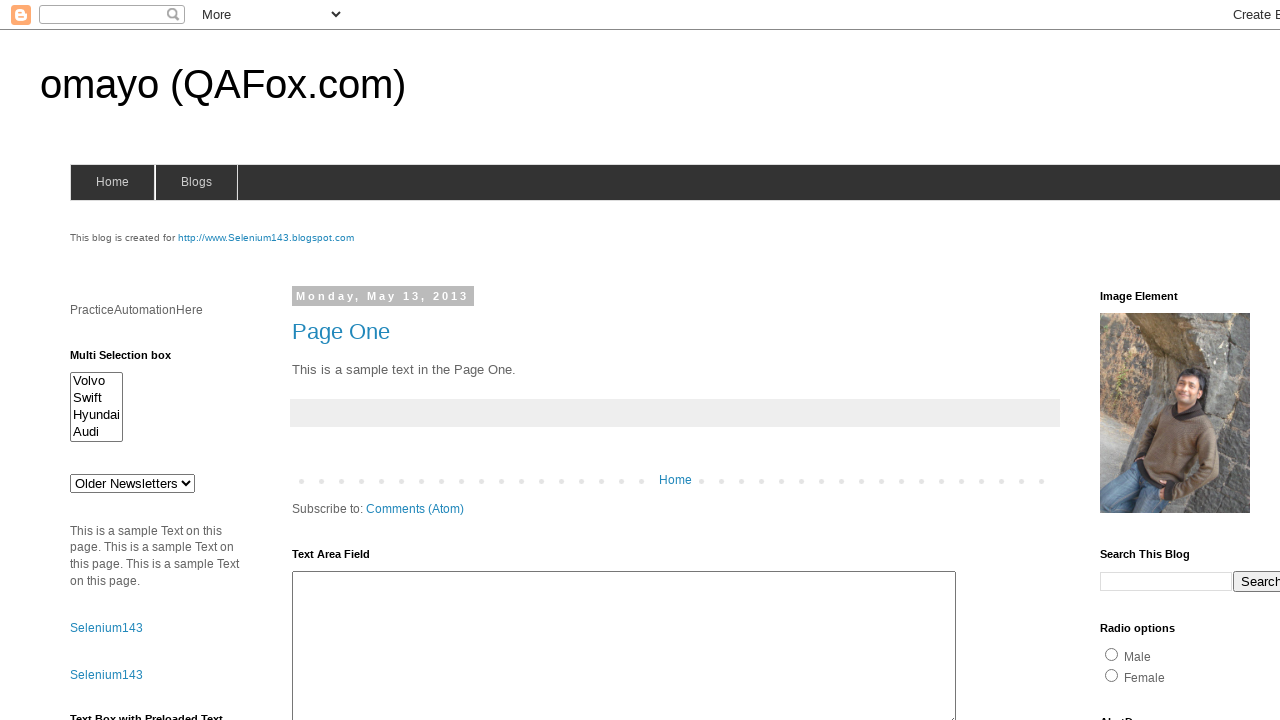

Clicked alert button to trigger alert dialog at (1154, 361) on #alert1
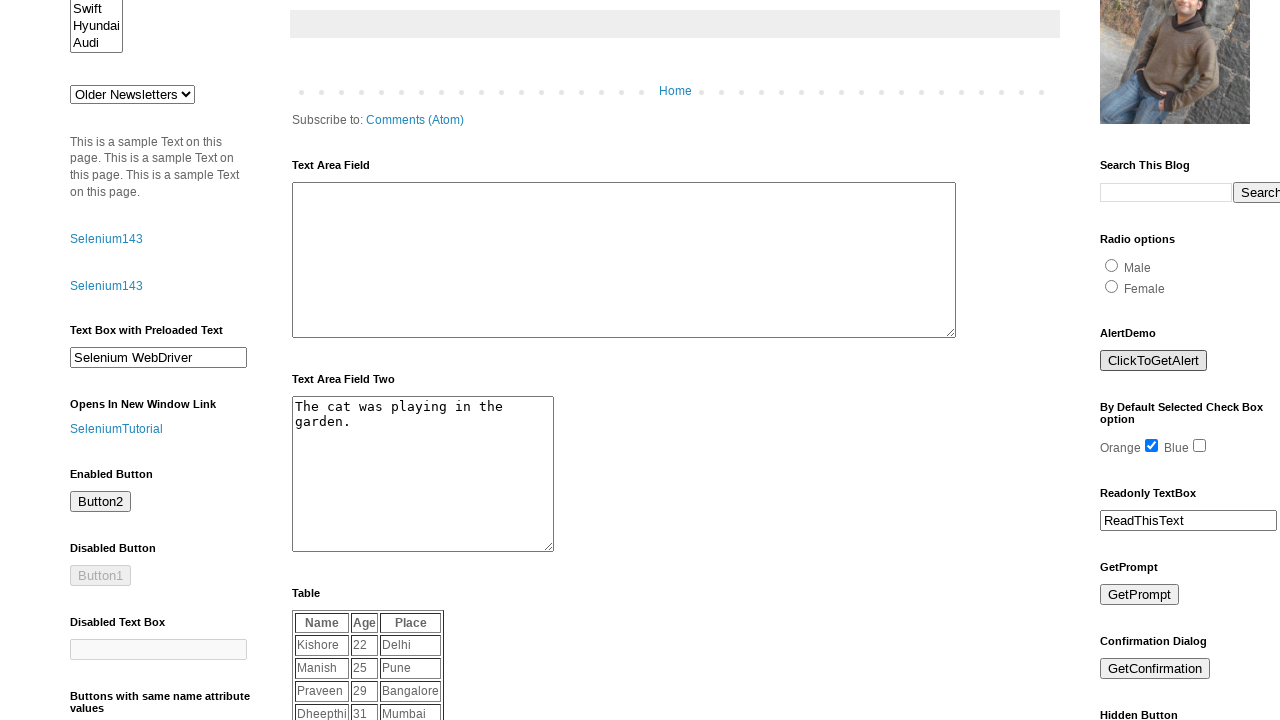

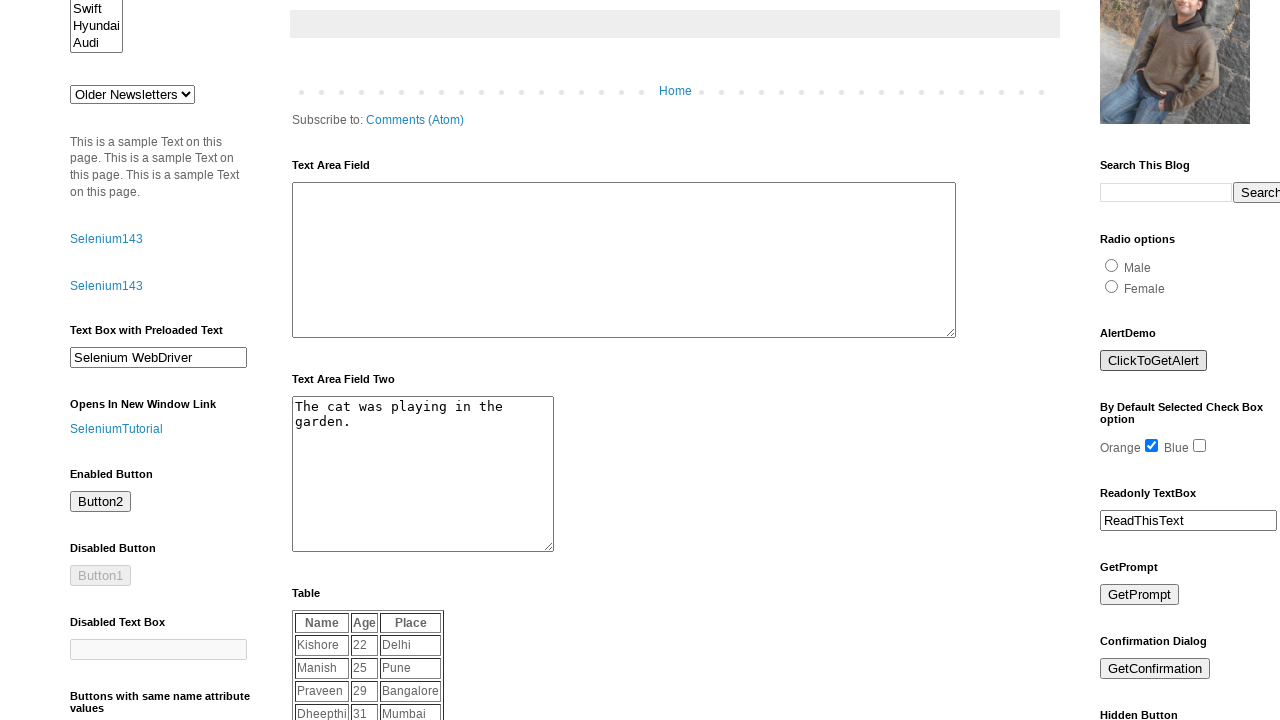